Tests that clicking the Due column header sorts the table data in ascending order by verifying the values are properly ordered

Starting URL: http://the-internet.herokuapp.com/tables

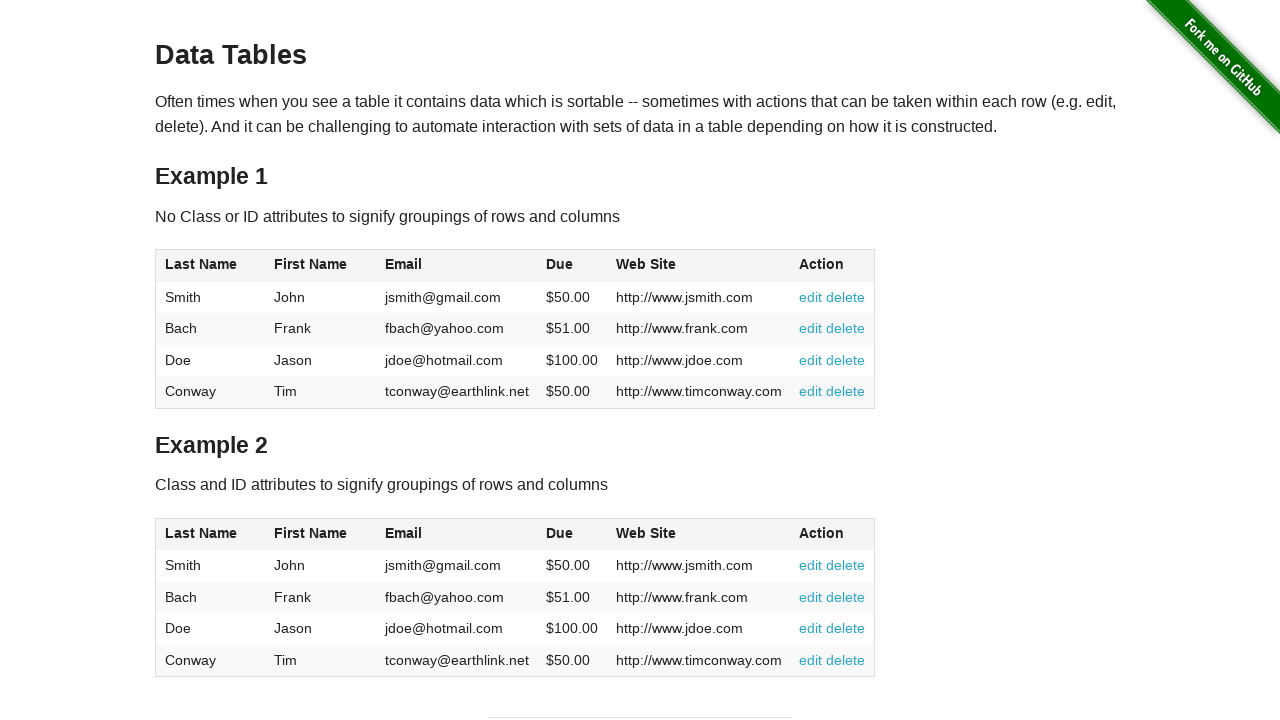

Clicked the Due column header to sort in ascending order at (572, 266) on #table1 thead tr th:nth-of-type(4)
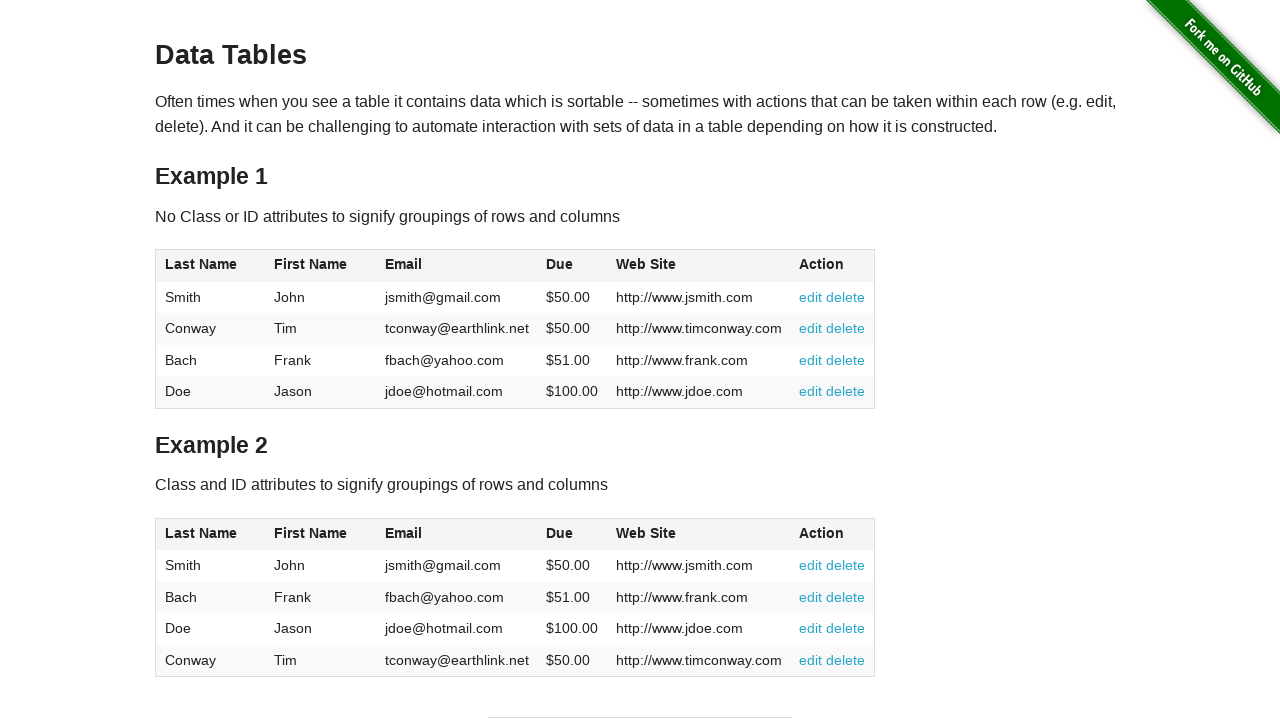

Table data loaded after sorting
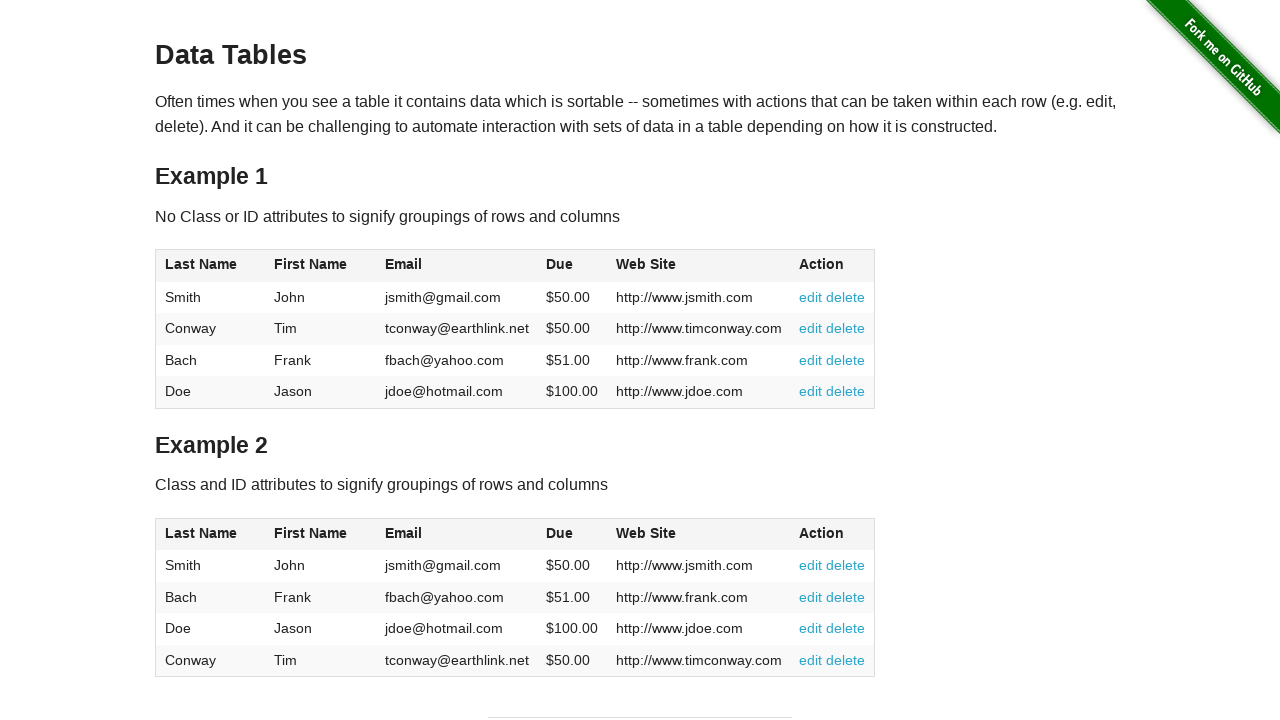

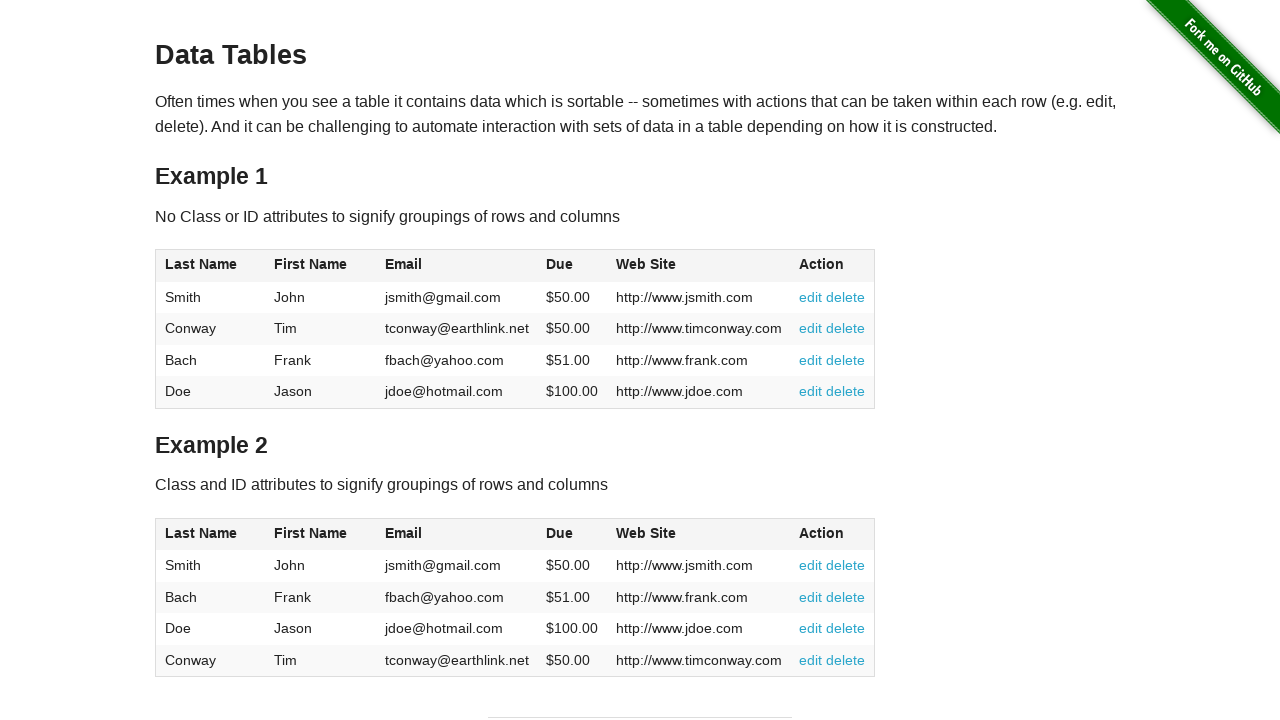